Tests a wait functionality page by waiting for a verify button to become clickable, clicking it, and verifying a success message appears

Starting URL: http://suninjuly.github.io/wait2.html

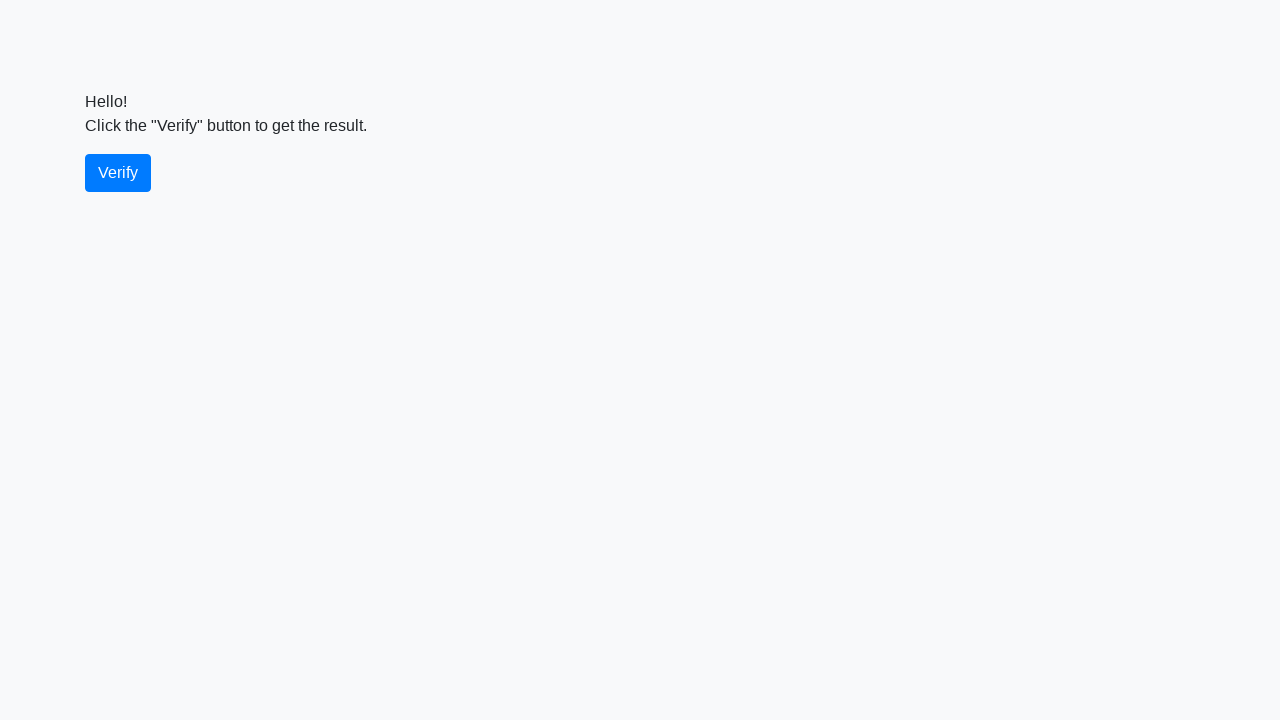

Navigated to wait2 test page
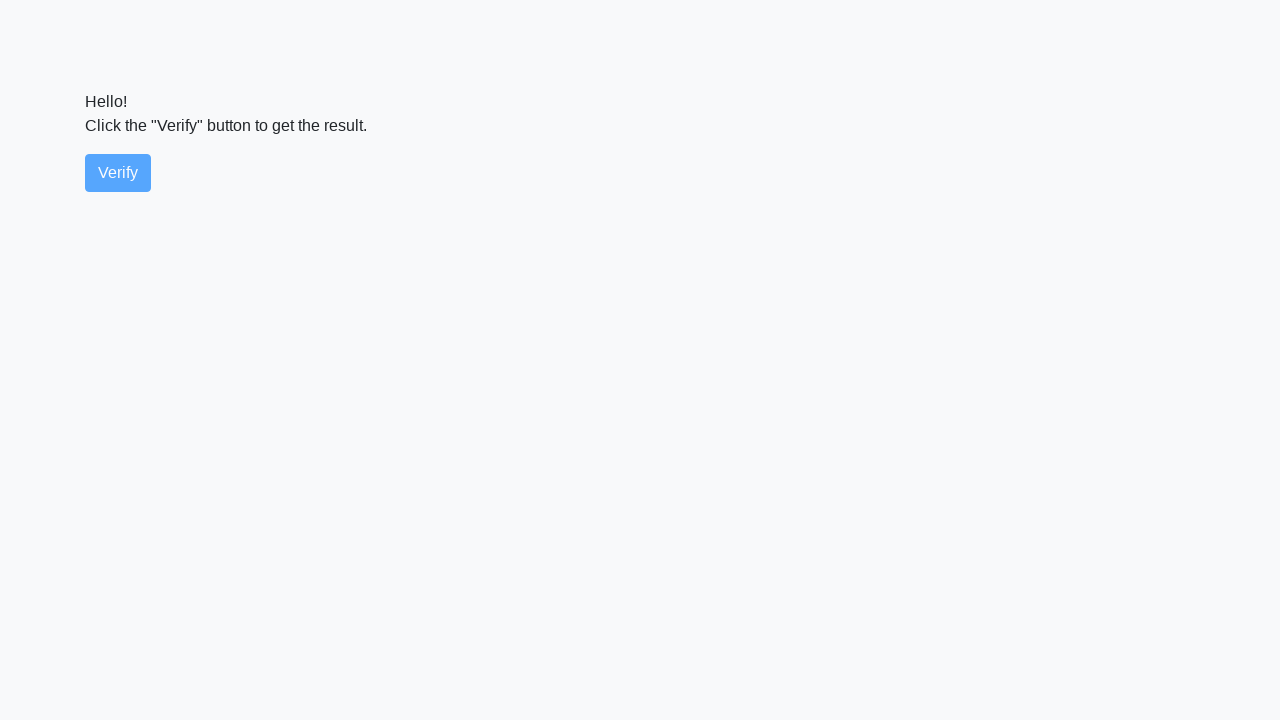

Verify button became visible
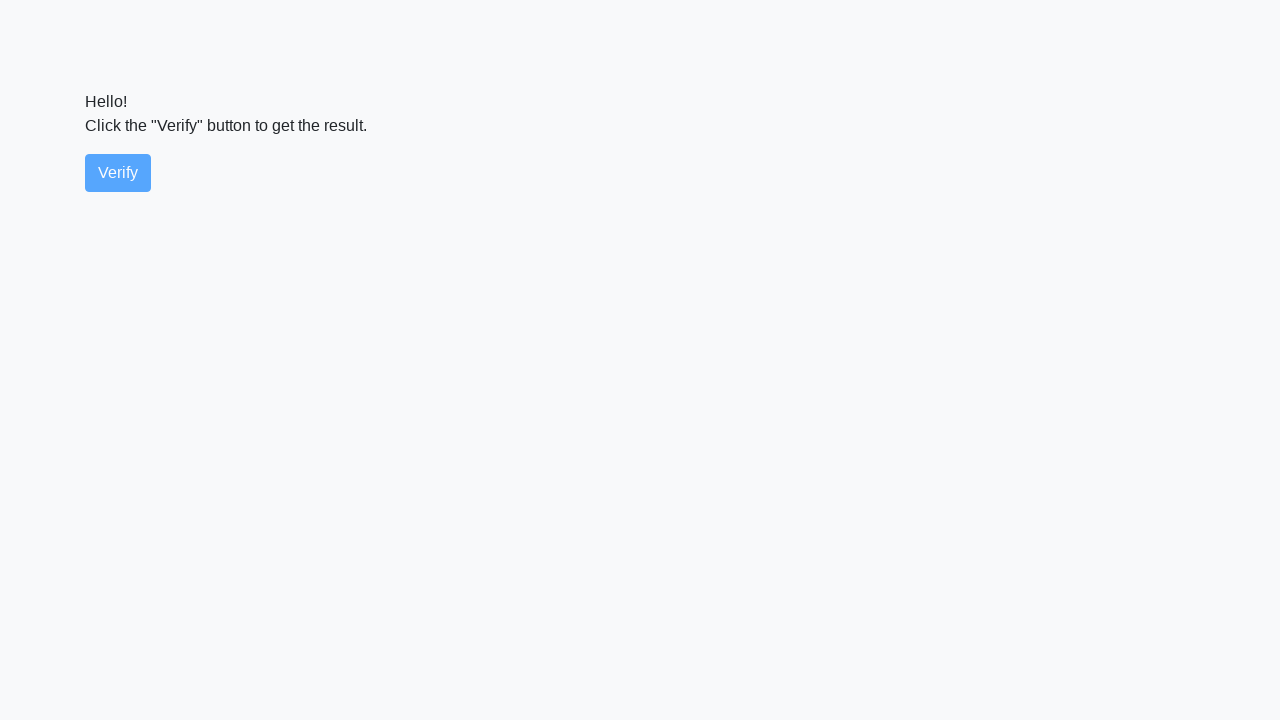

Clicked the verify button at (118, 173) on #verify
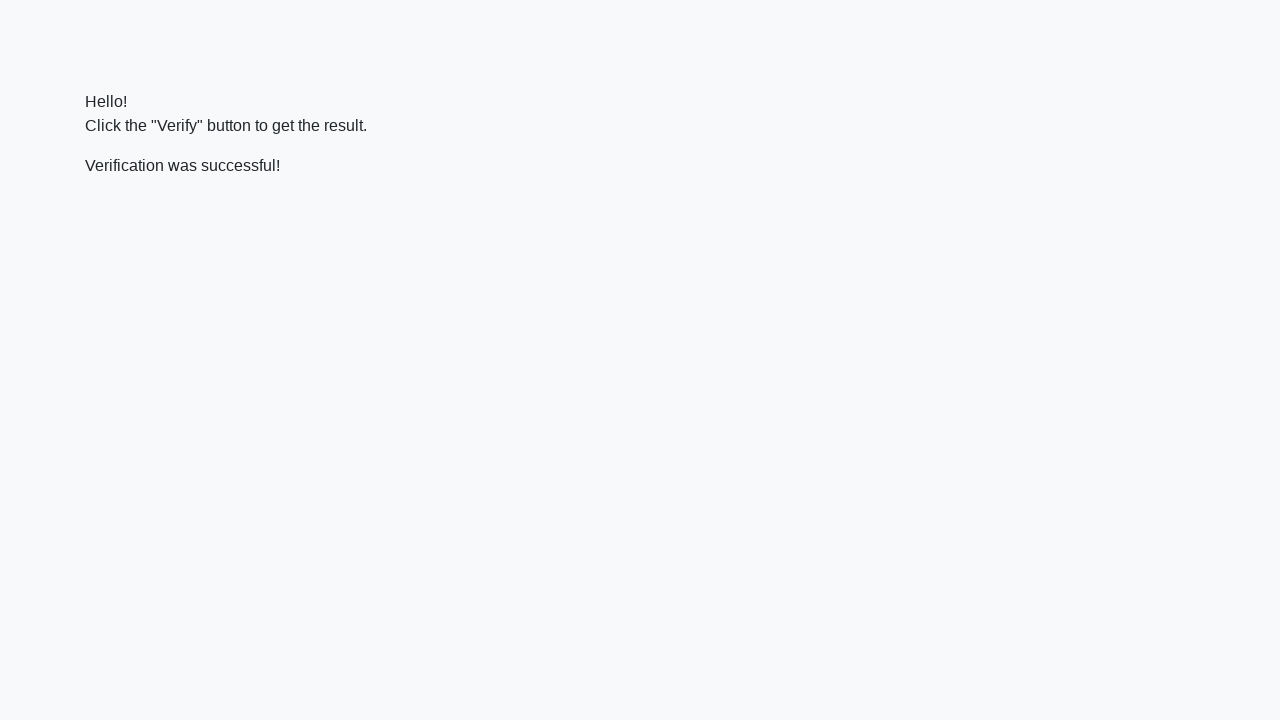

Success message appeared
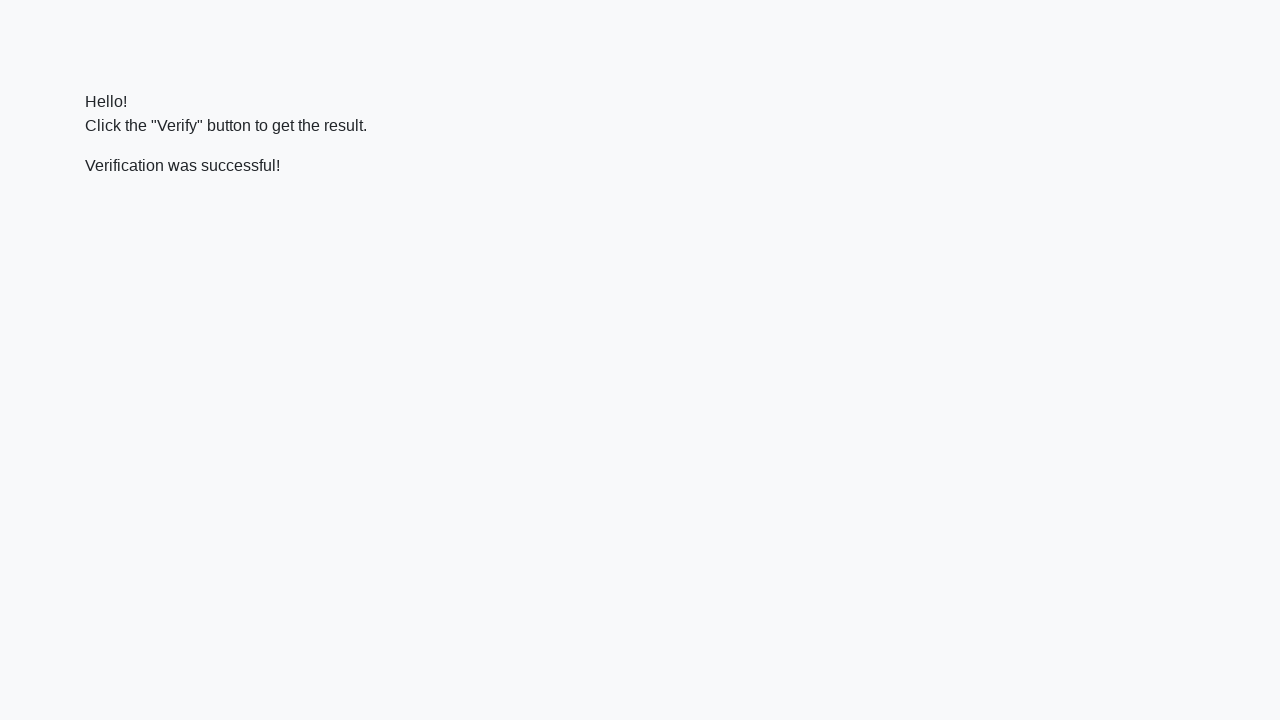

Located success message element
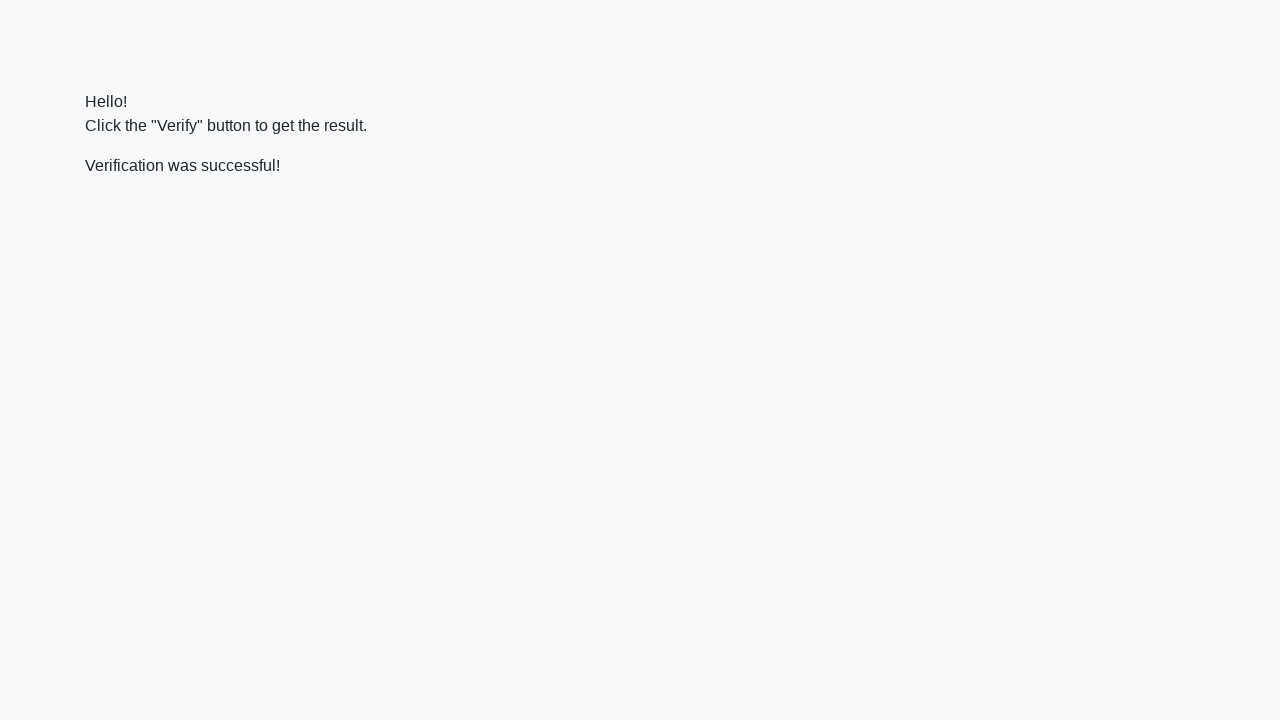

Verified 'successful' text in success message
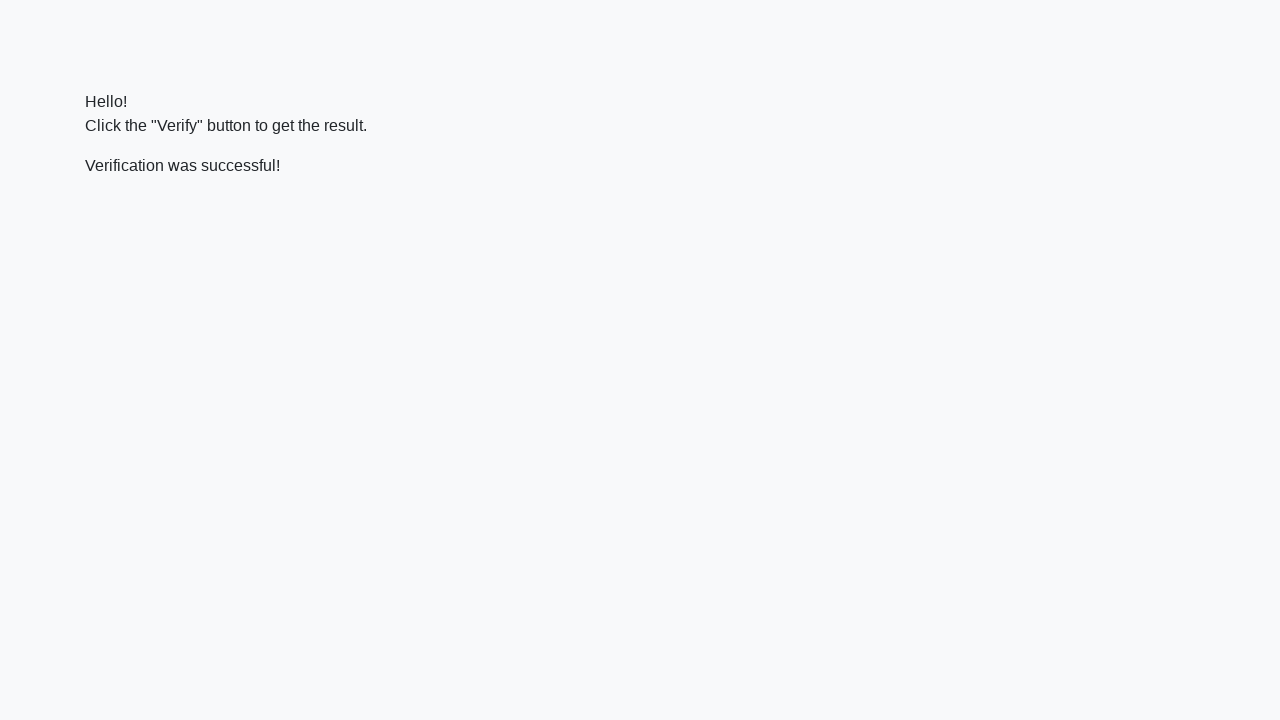

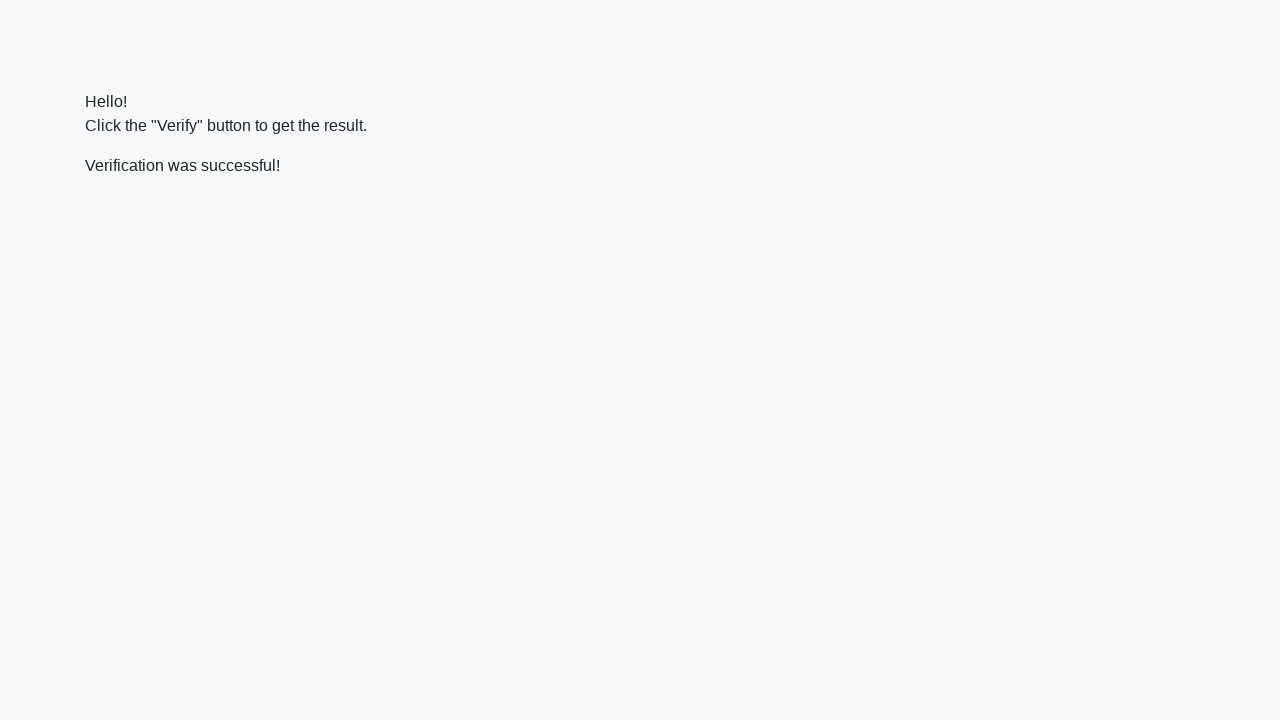